Tests an e-commerce product page by navigating to the product page, adding multiple products to cart with different quantities, and verifying the cart contains the correct items with proper prices and quantities.

Starting URL: https://material.playwrightvn.com/

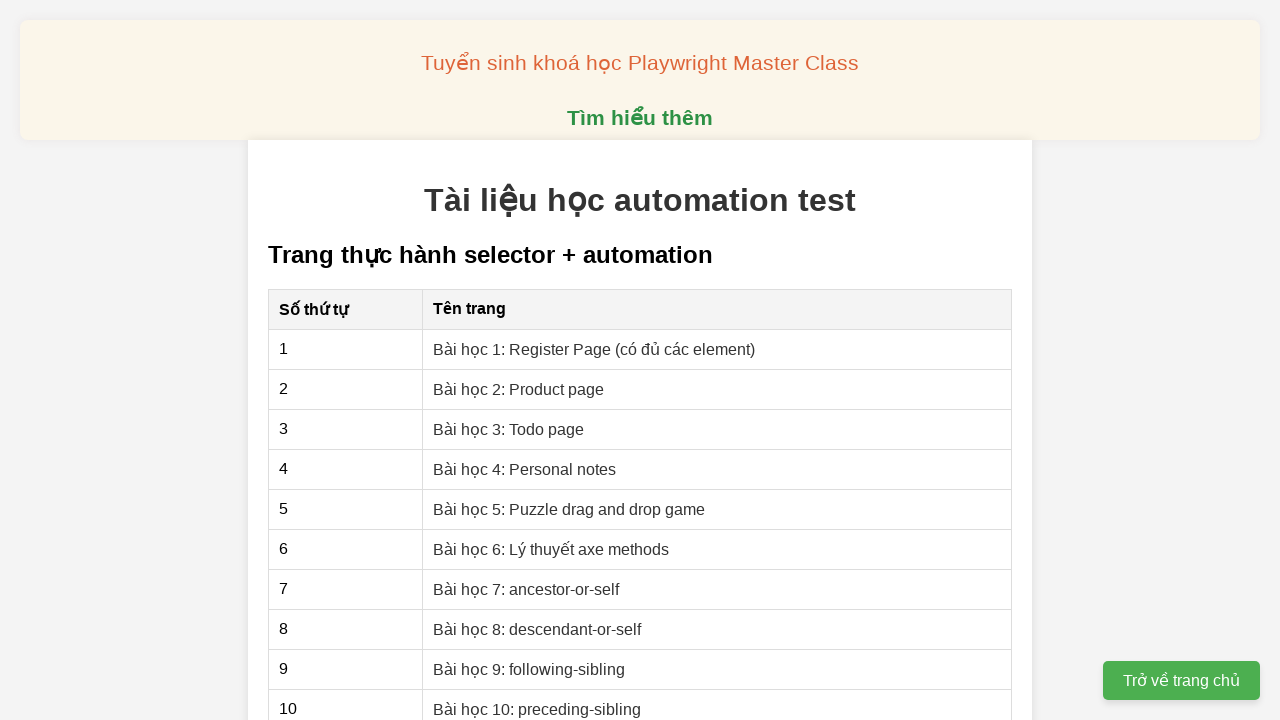

Clicked on 'Bài học 2: Product page' link at (519, 389) on internal:text="B\u00e0i h\u1ecdc 2: Product page"s
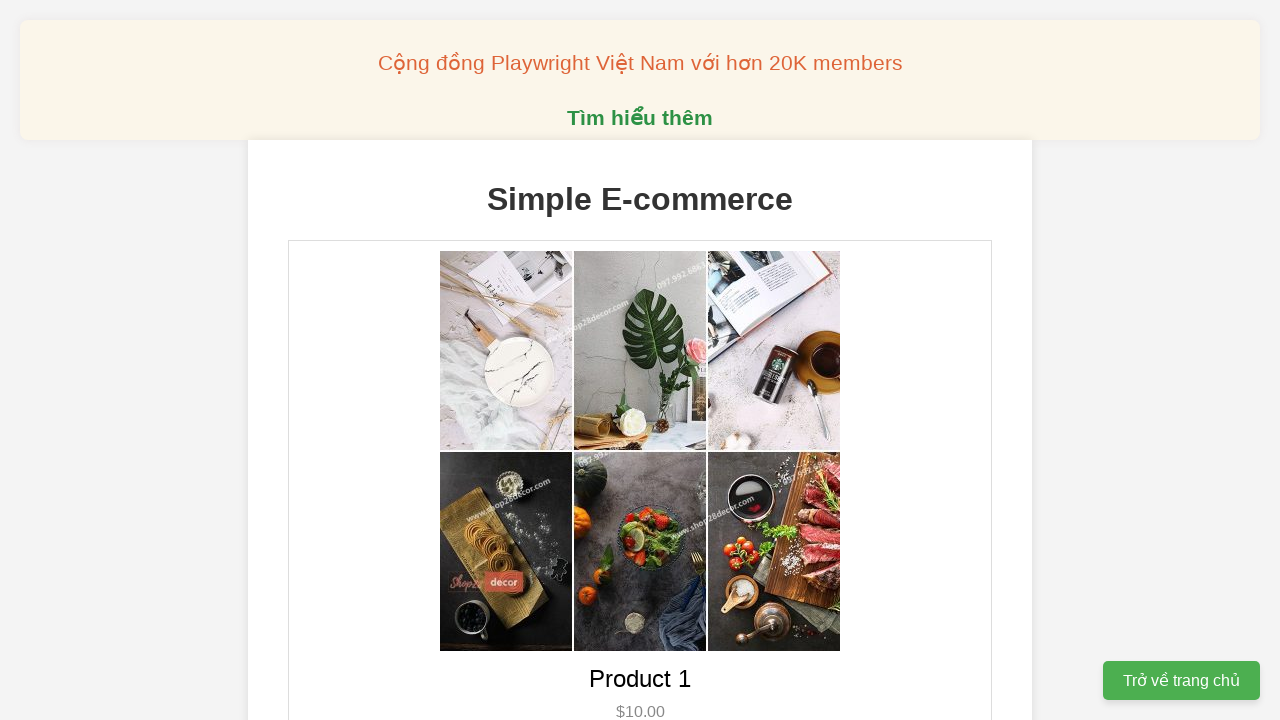

Product page loaded with 'Simple E-commerce' heading
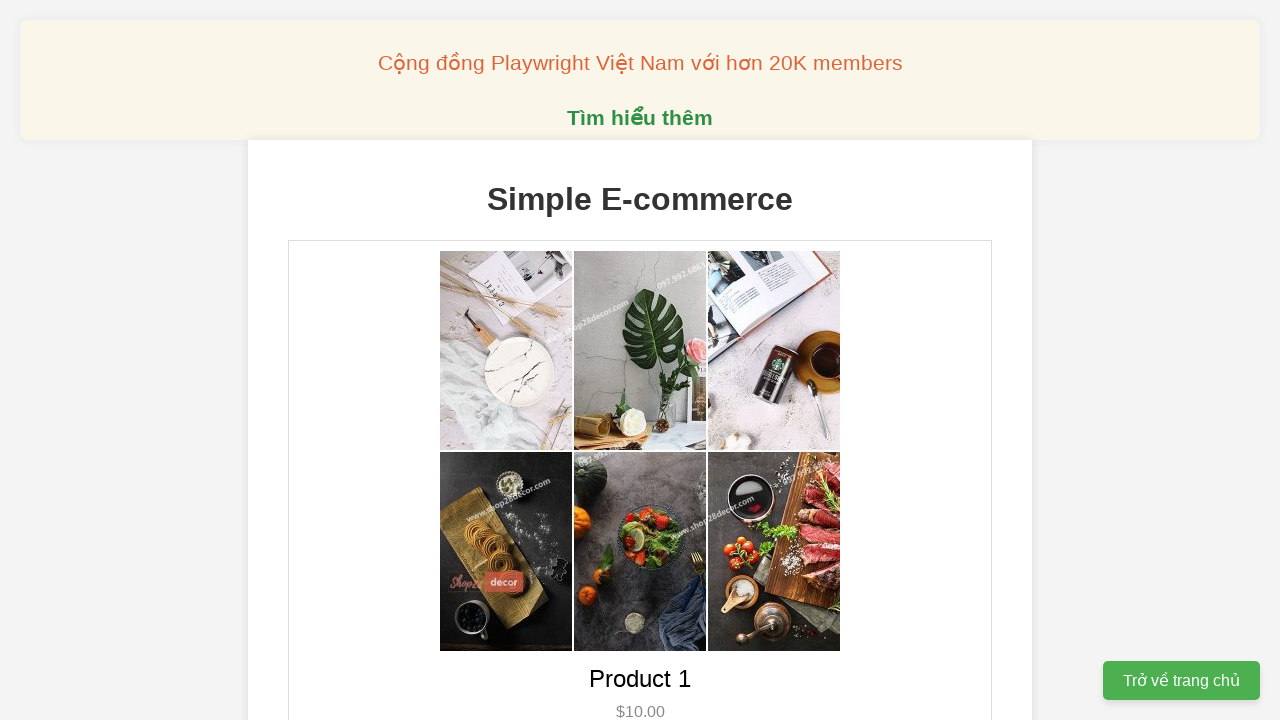

Clicked add to cart button for product 1 (1st time) at (640, 360) on //button[@data-product-id='1']
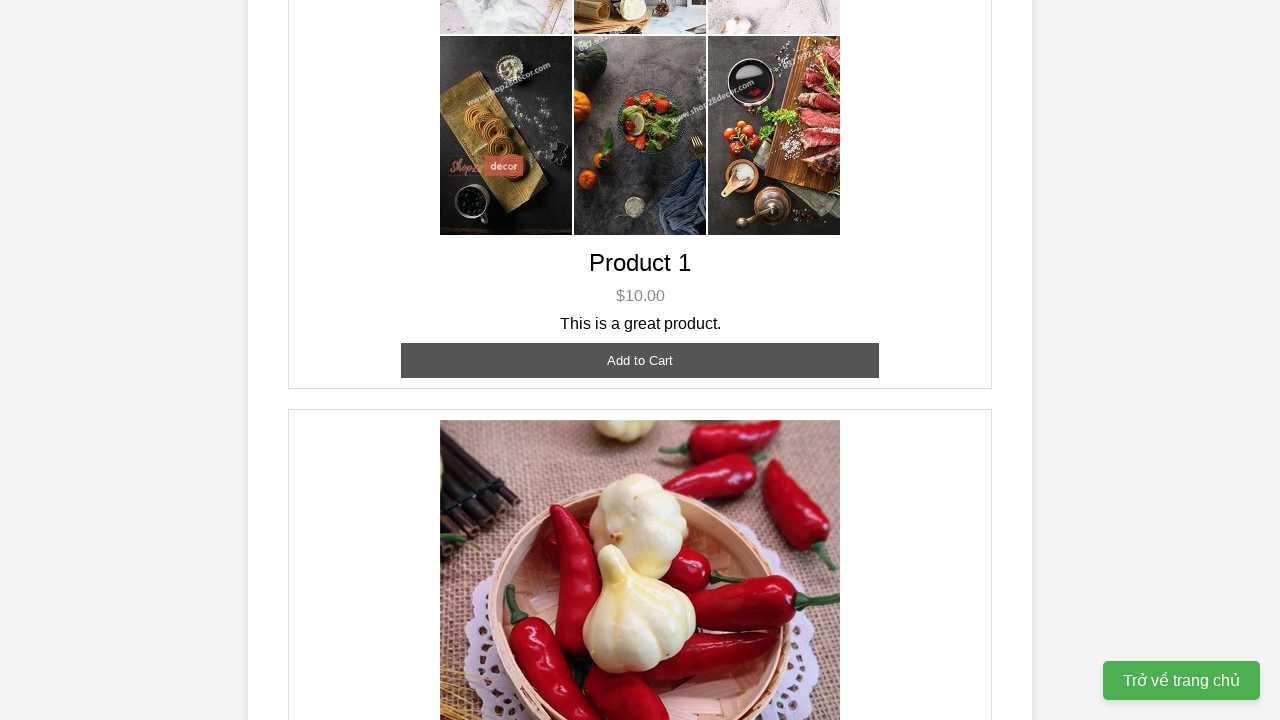

Clicked add to cart button for product 1 (2nd time) - quantity now 2 at (640, 360) on //button[@data-product-id='1']
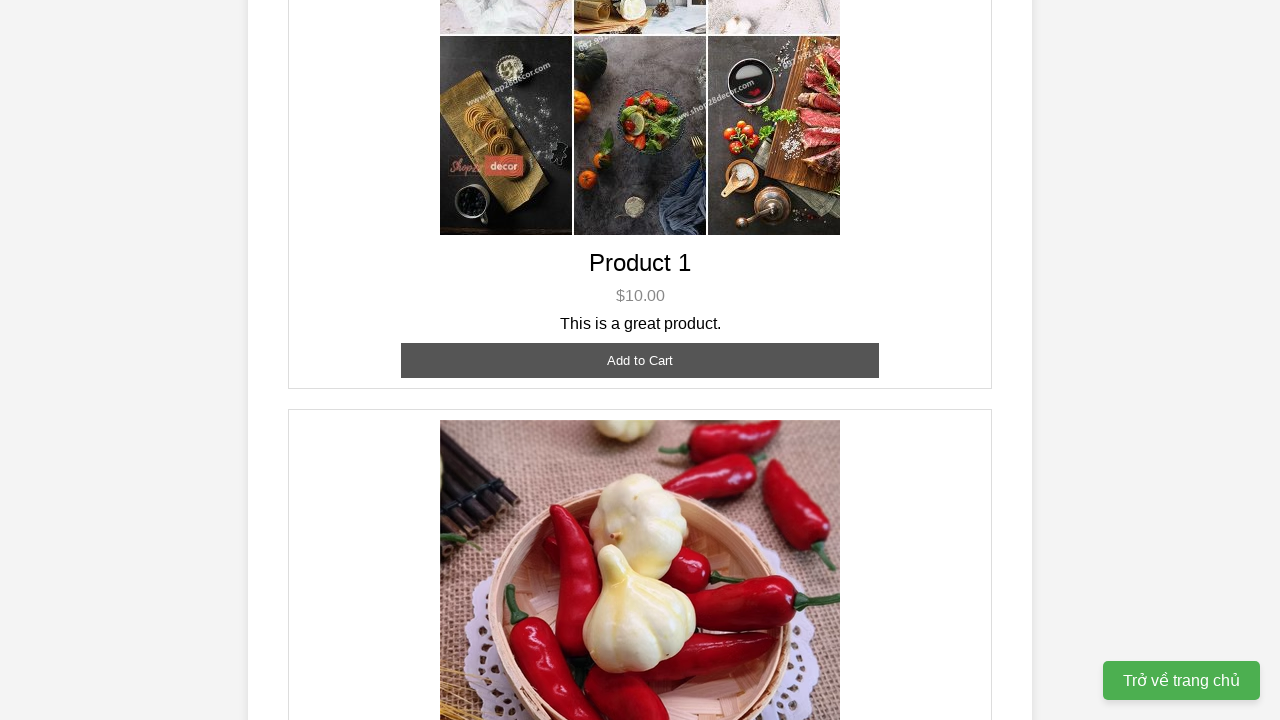

Clicked add to cart button for product 2 (1st time) at (640, 360) on //button[@data-product-id='2']
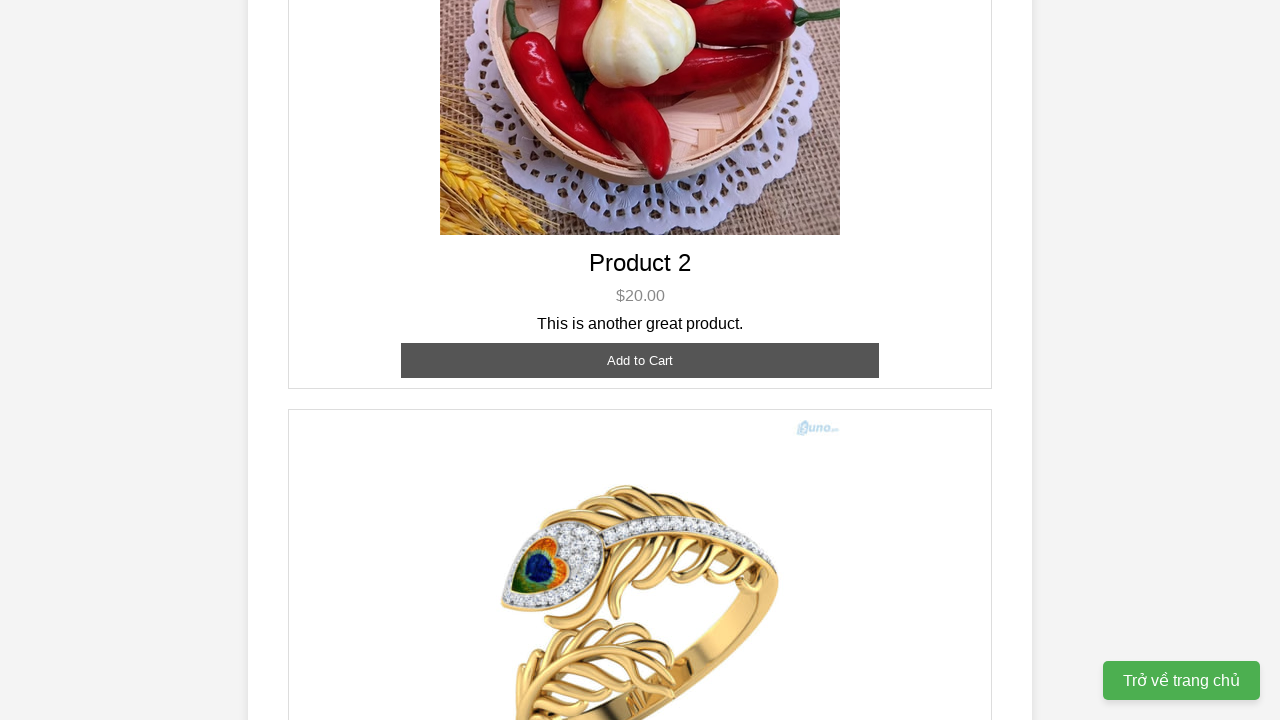

Clicked add to cart button for product 2 (2nd time) - quantity now 2 at (640, 360) on //button[@data-product-id='2']
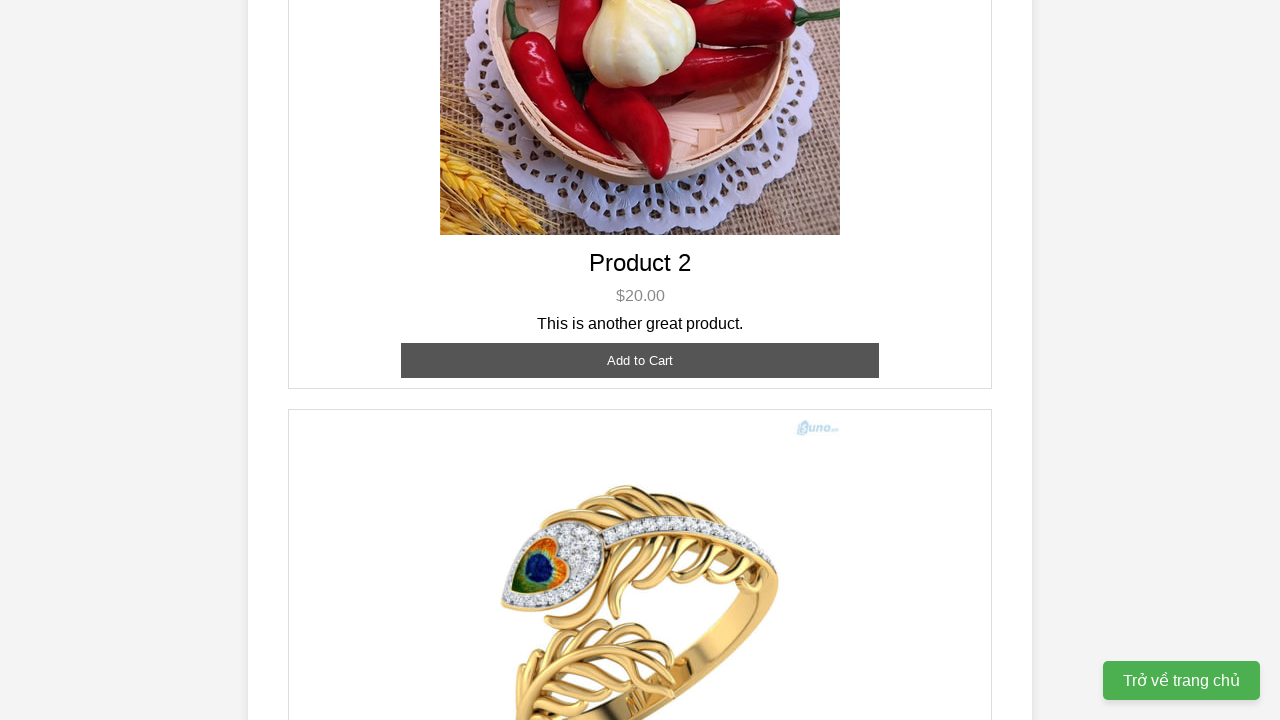

Clicked add to cart button for product 3 (1st time) at (640, 388) on //button[@data-product-id='3']
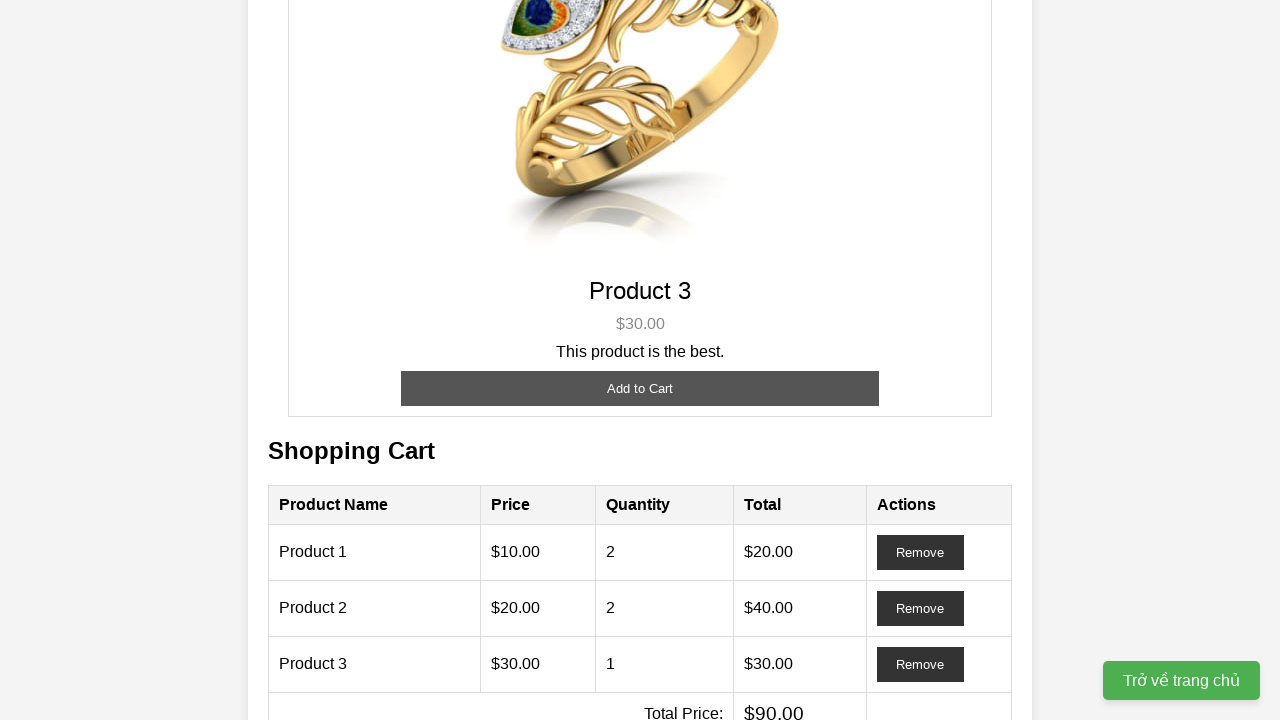

Clicked add to cart button for product 3 (2nd time) at (640, 388) on //button[@data-product-id='3']
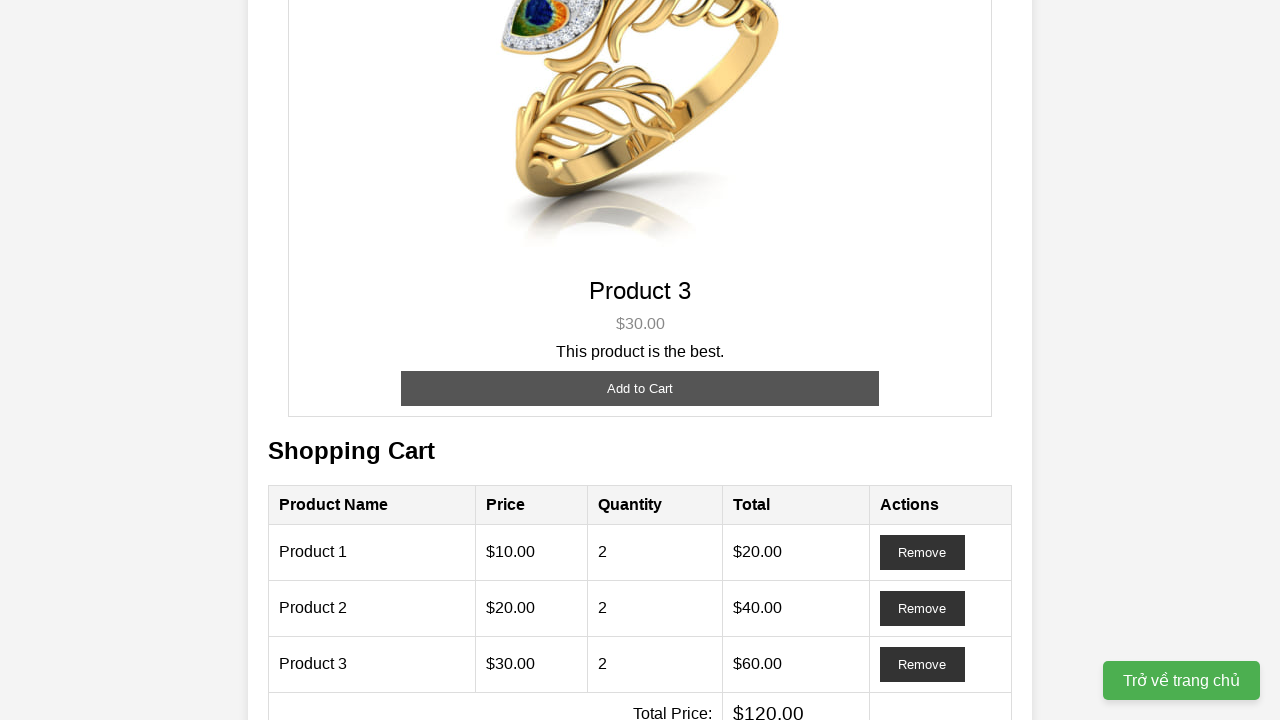

Clicked add to cart button for product 3 (3rd time) - quantity now 3 at (640, 388) on //button[@data-product-id='3']
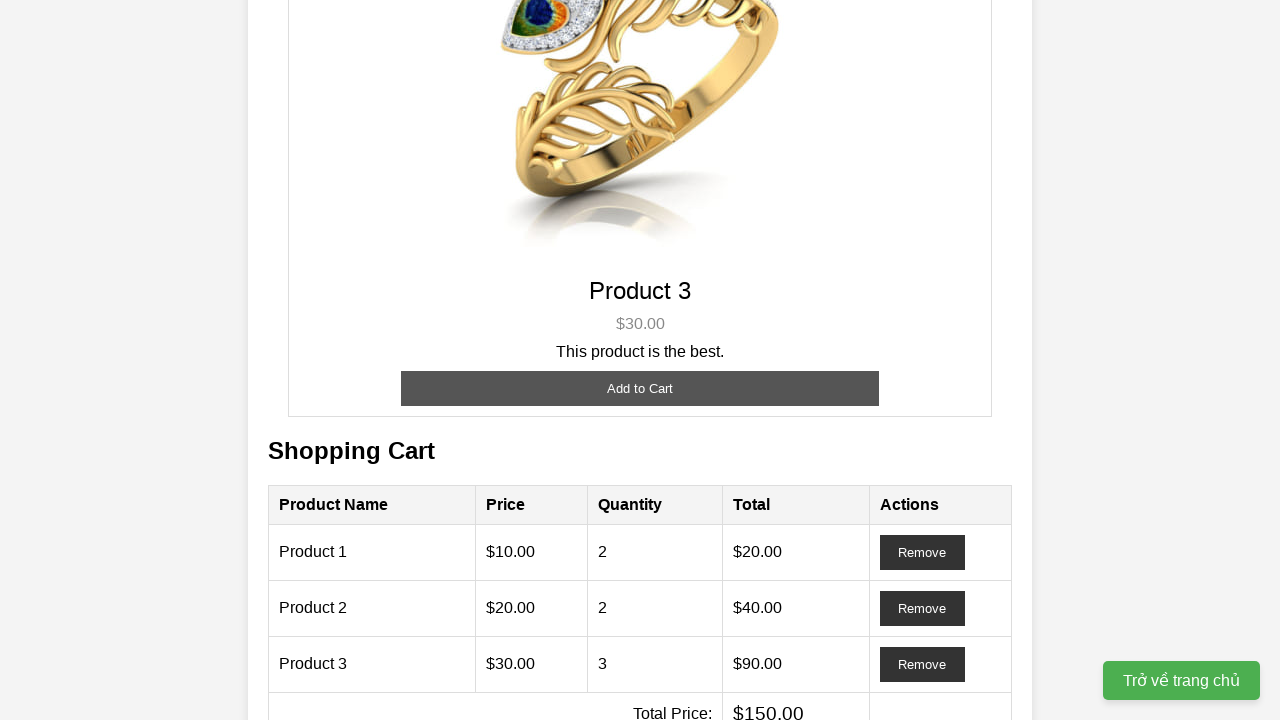

Cart items loaded - verified cart rows are present
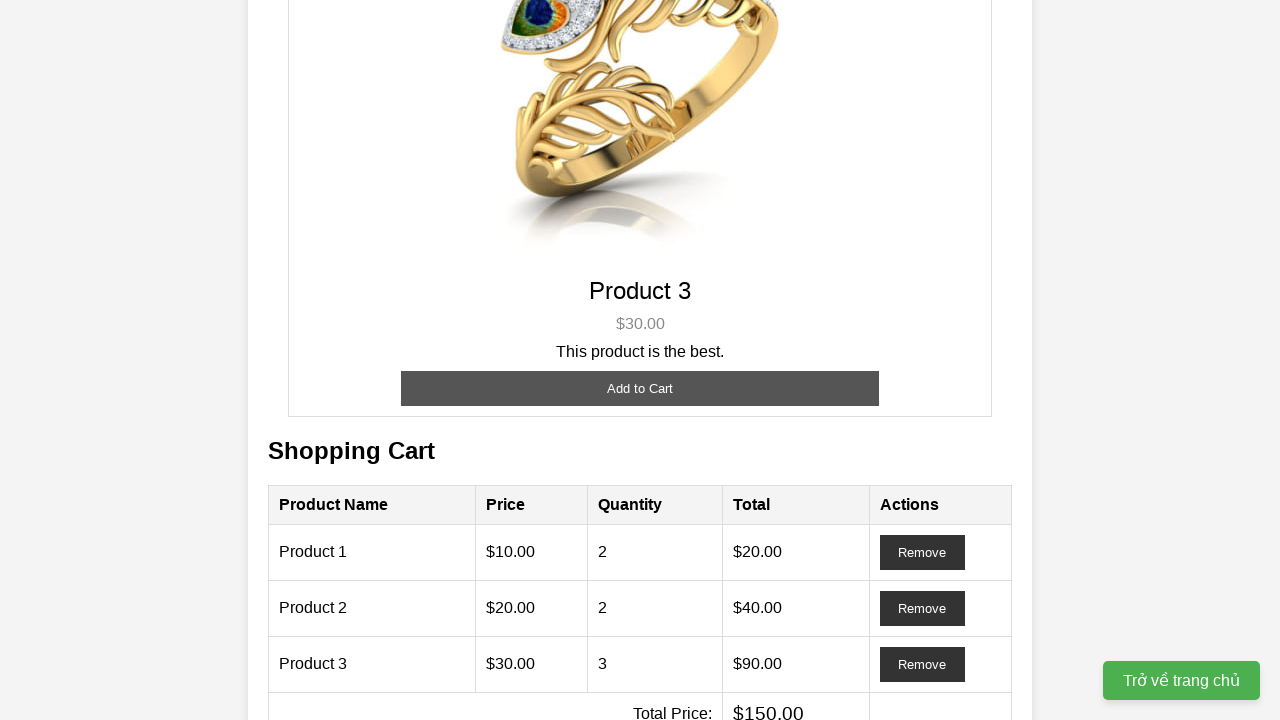

Total price element is displayed in cart
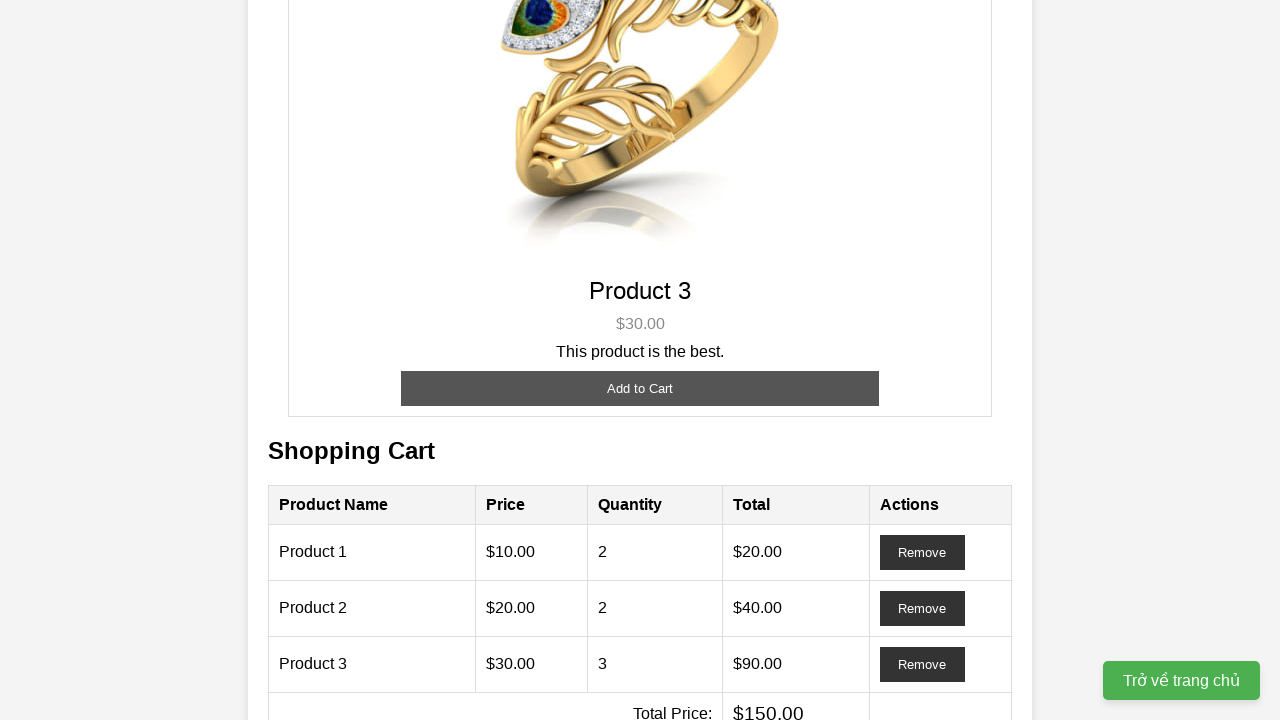

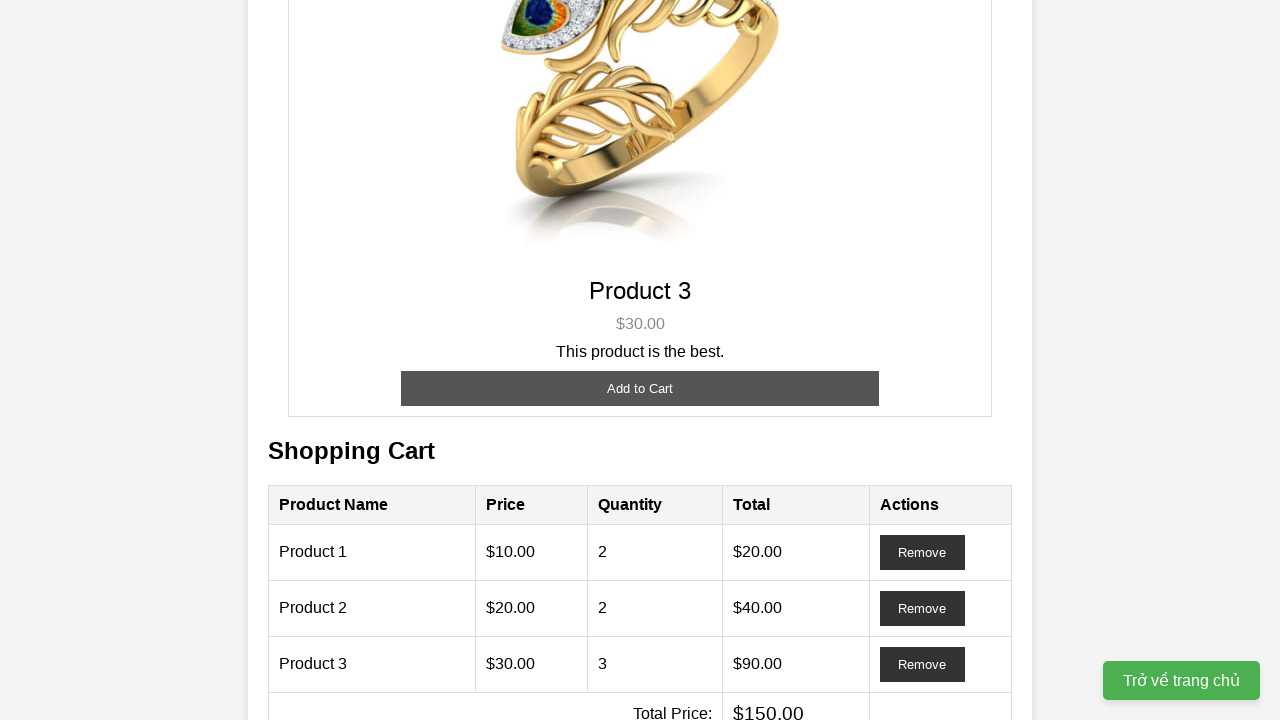